Checks multiple Berlin vaccination center pages on Doctolib to verify if appointment availability indicators are present by looking for specific text elements and availability selectors.

Starting URL: https://www.doctolib.de/institut/berlin/ciz-berlin-berlin?pid=practice-158431

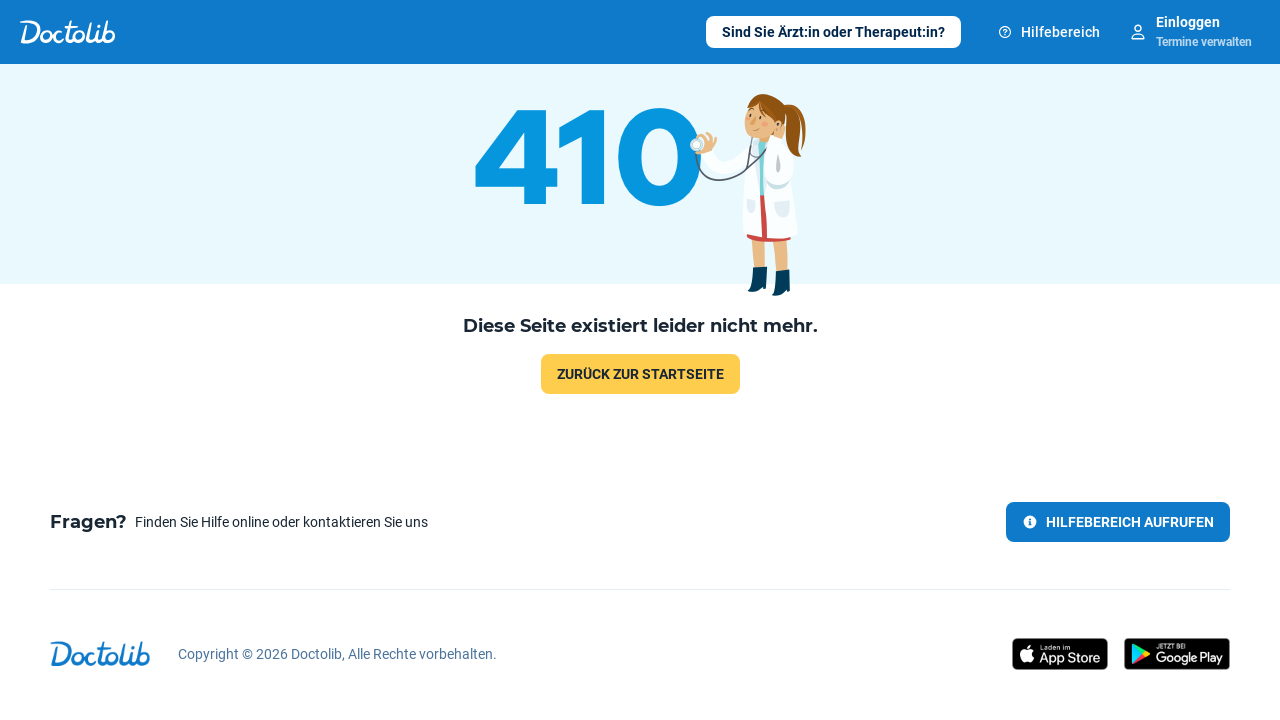

Waited for first vaccination location page to load (Arena Berlin)
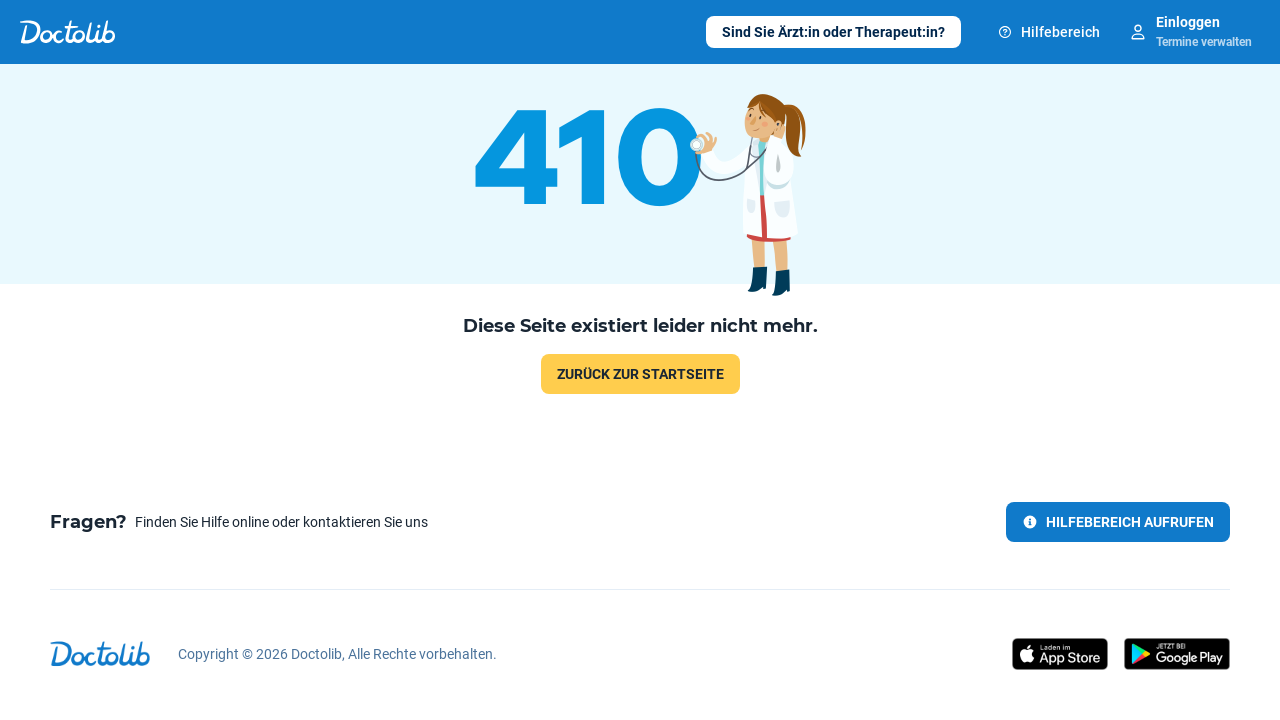

Checked if 'no spots' message is hidden on first location
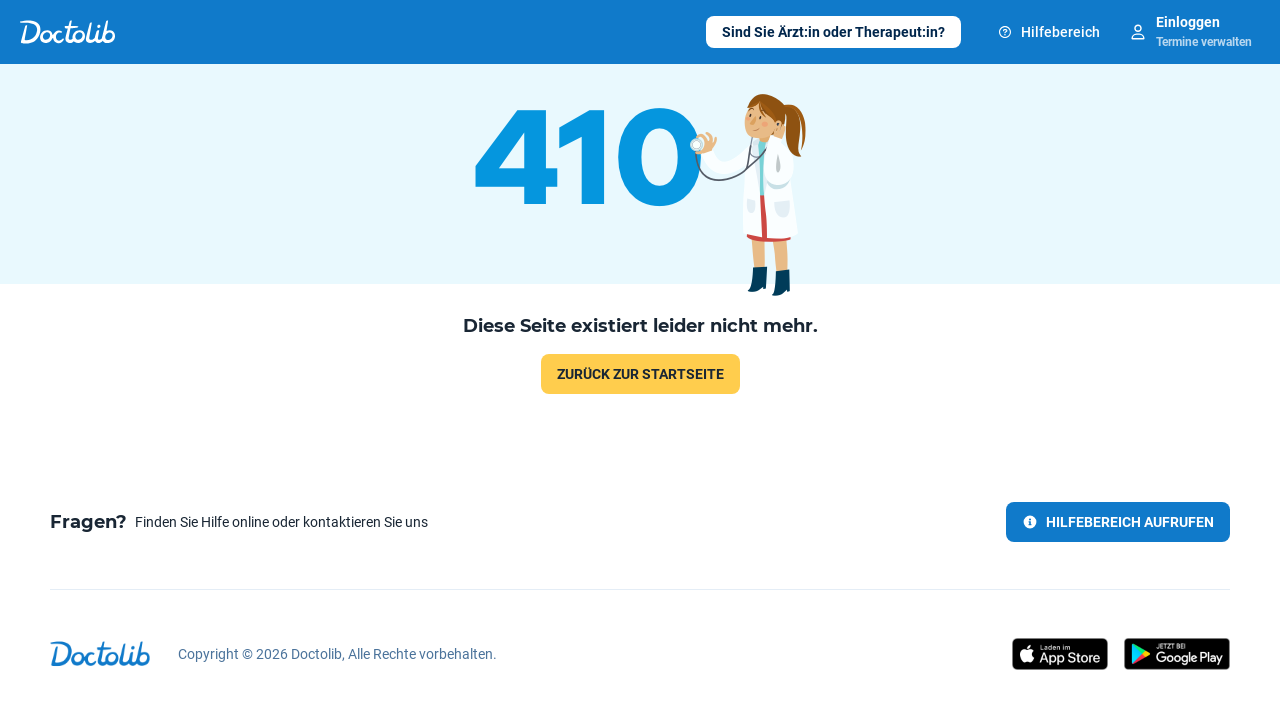

Checked if availability calendar is visible on first location
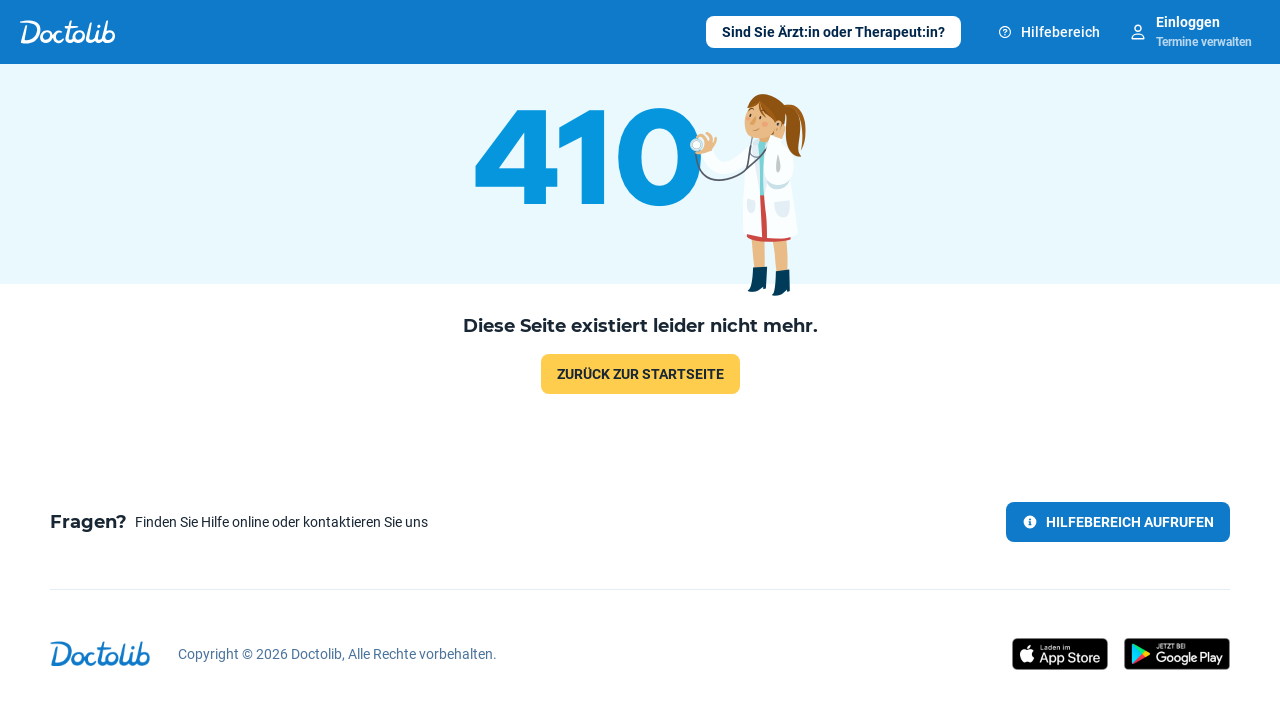

Navigated to vaccination location: Messe Berlin/ Halle 21
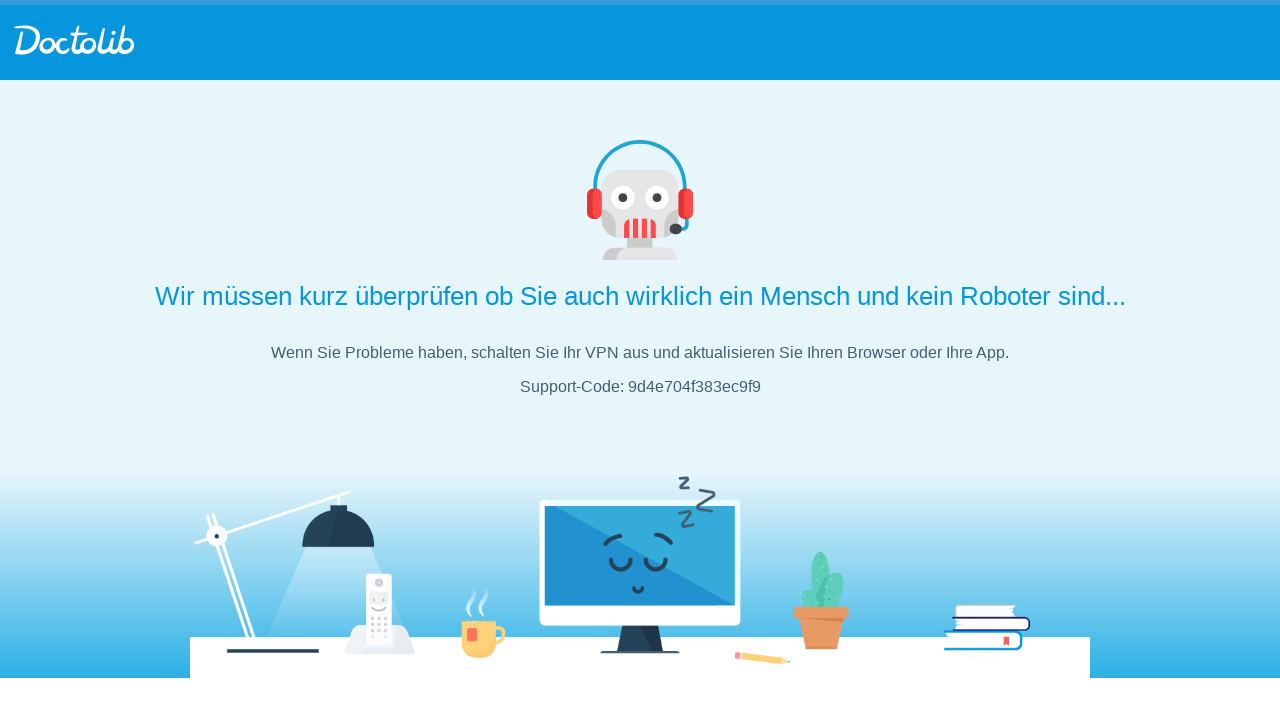

Waited for page to load at Messe Berlin/ Halle 21
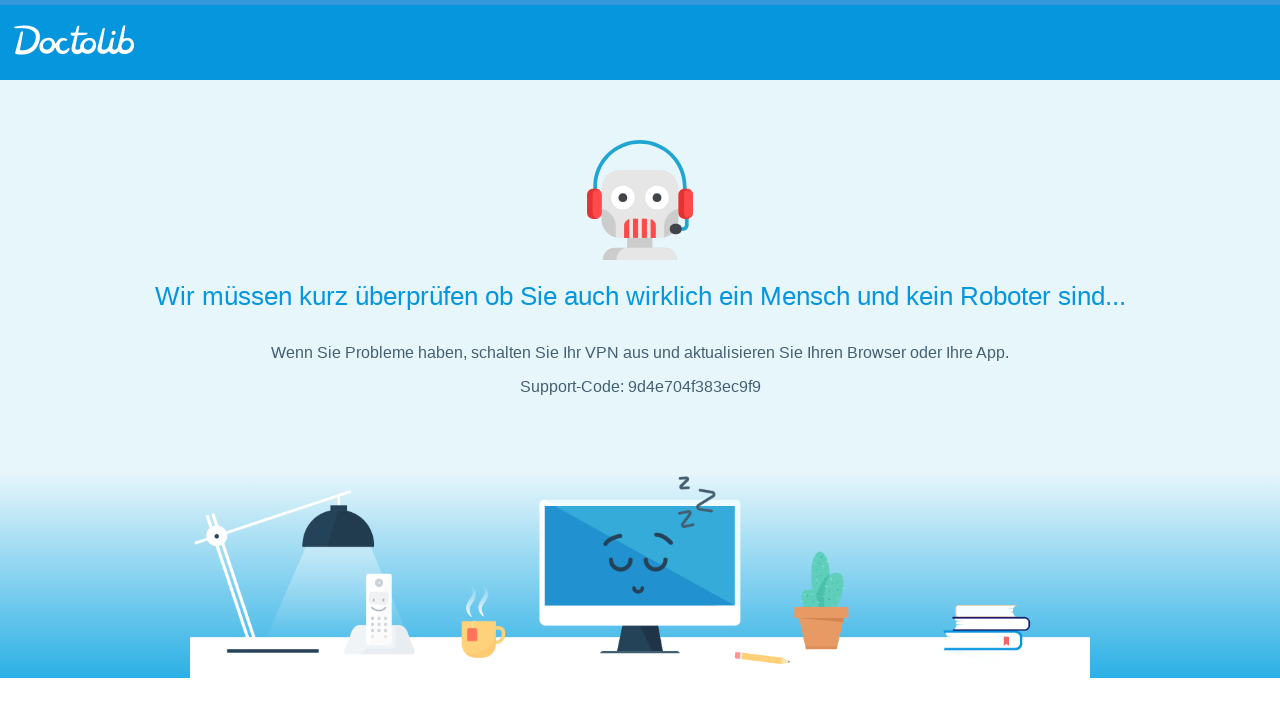

Checked if 'no spots' message is hidden at Messe Berlin/ Halle 21
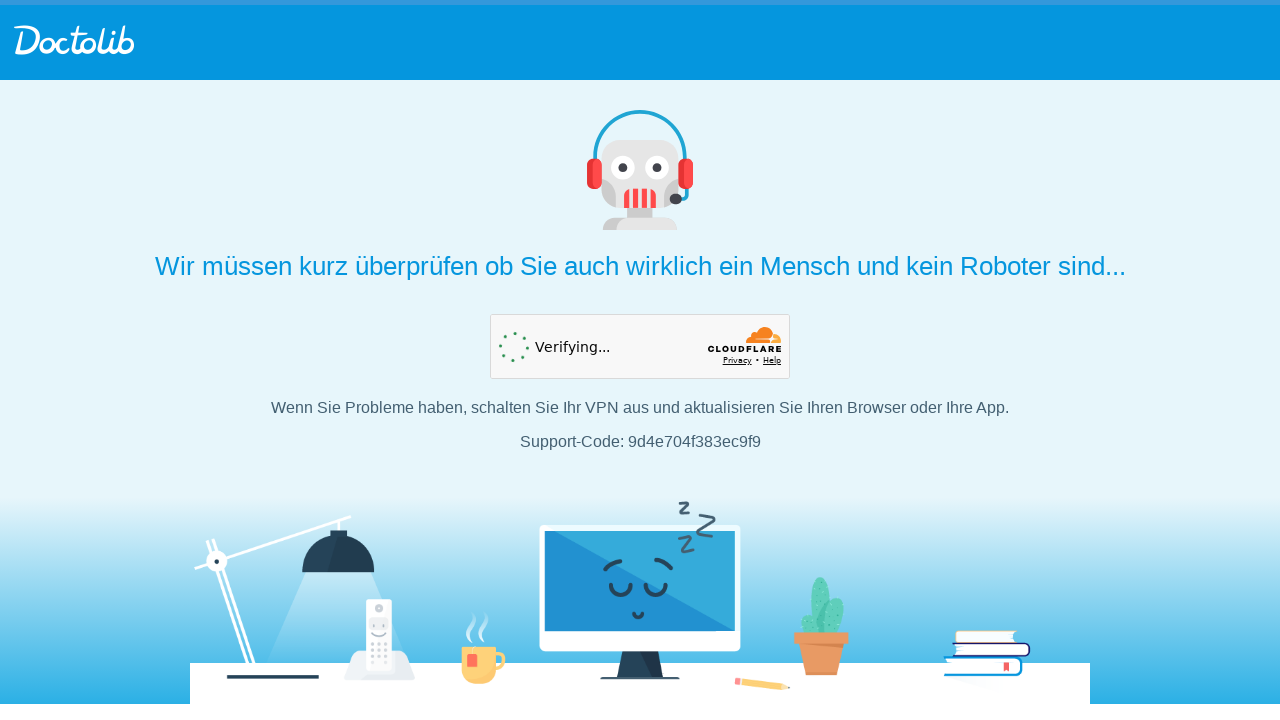

Checked if availability calendar is visible at Messe Berlin/ Halle 21
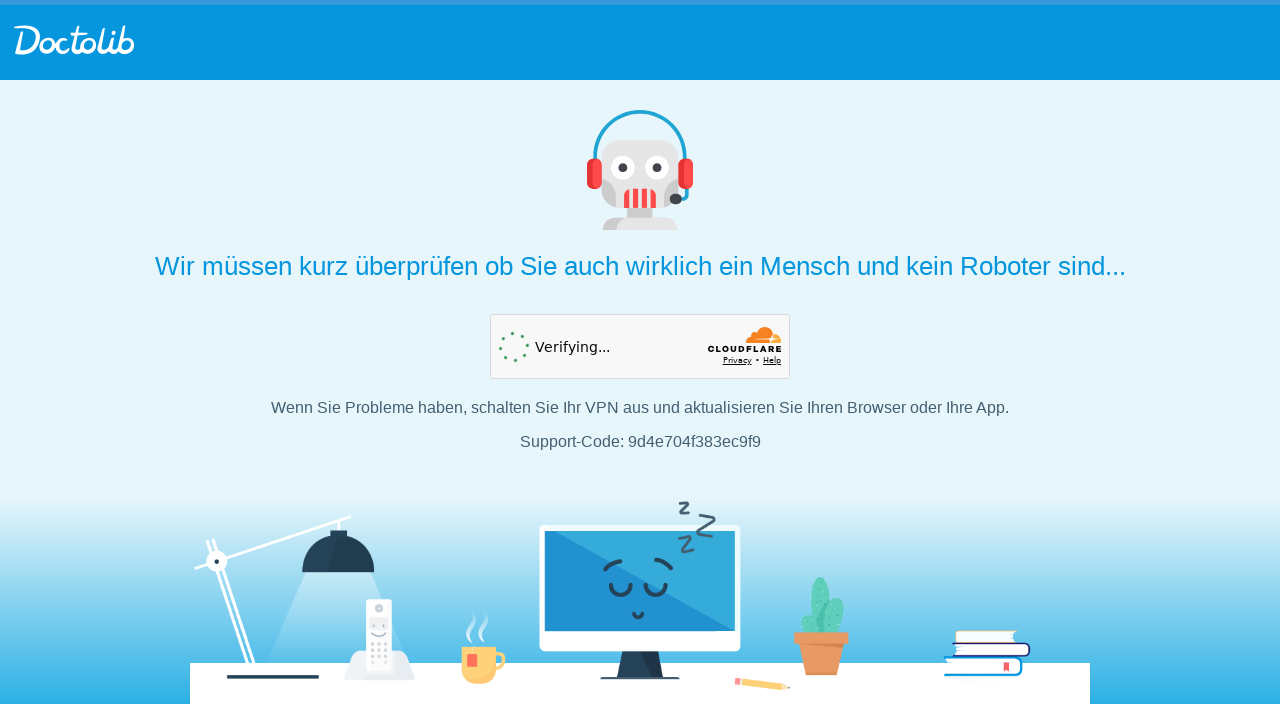

Navigated to vaccination location: Erika-Heß-Eisstadion
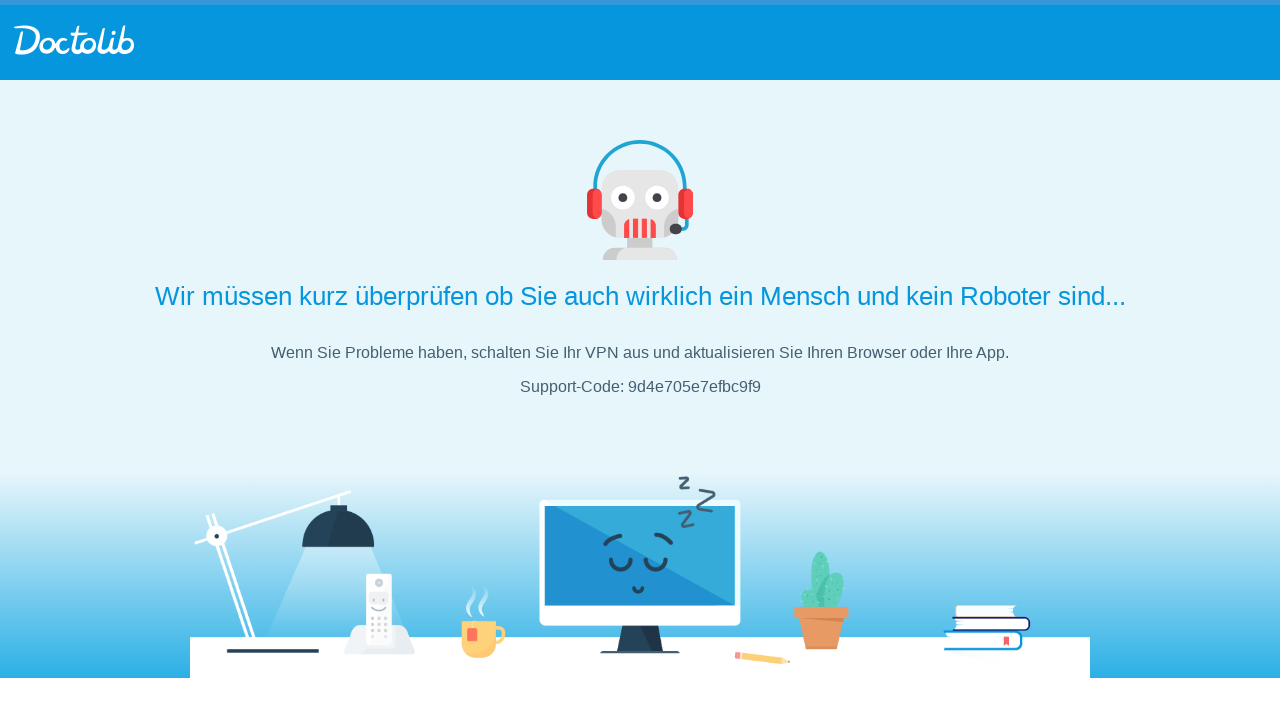

Waited for page to load at Erika-Heß-Eisstadion
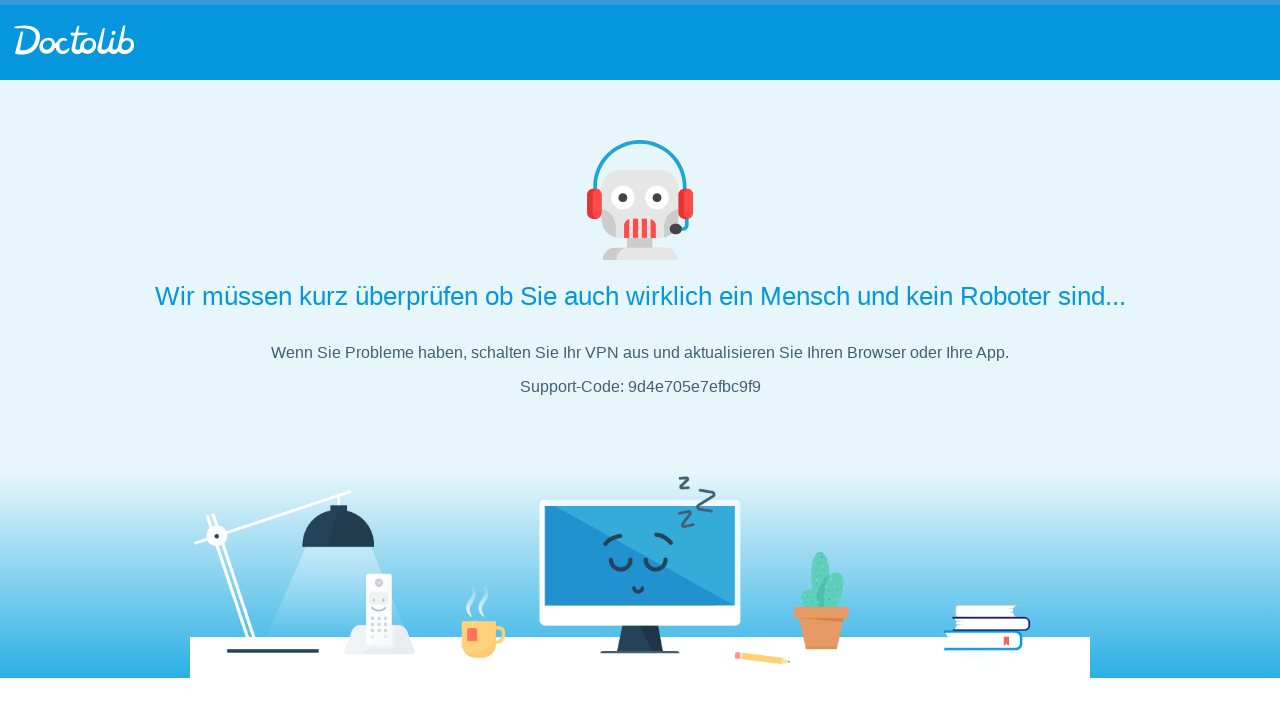

Checked if 'no spots' message is hidden at Erika-Heß-Eisstadion
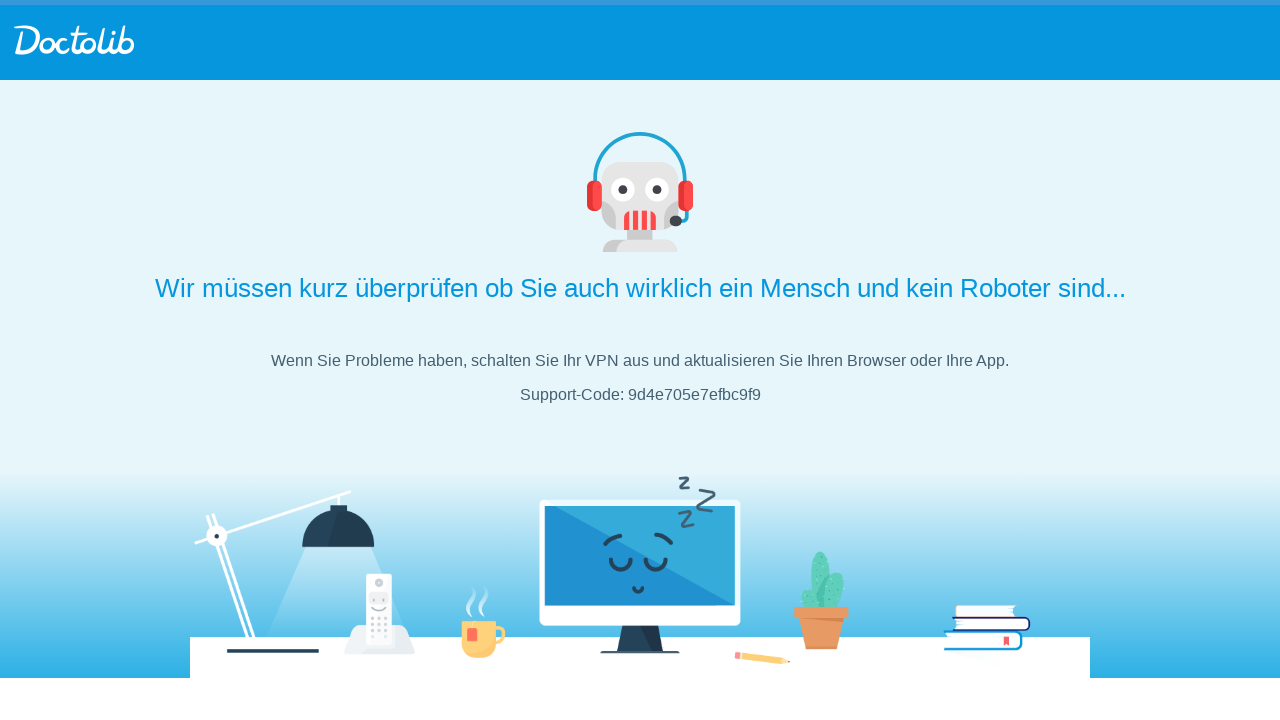

Checked if availability calendar is visible at Erika-Heß-Eisstadion
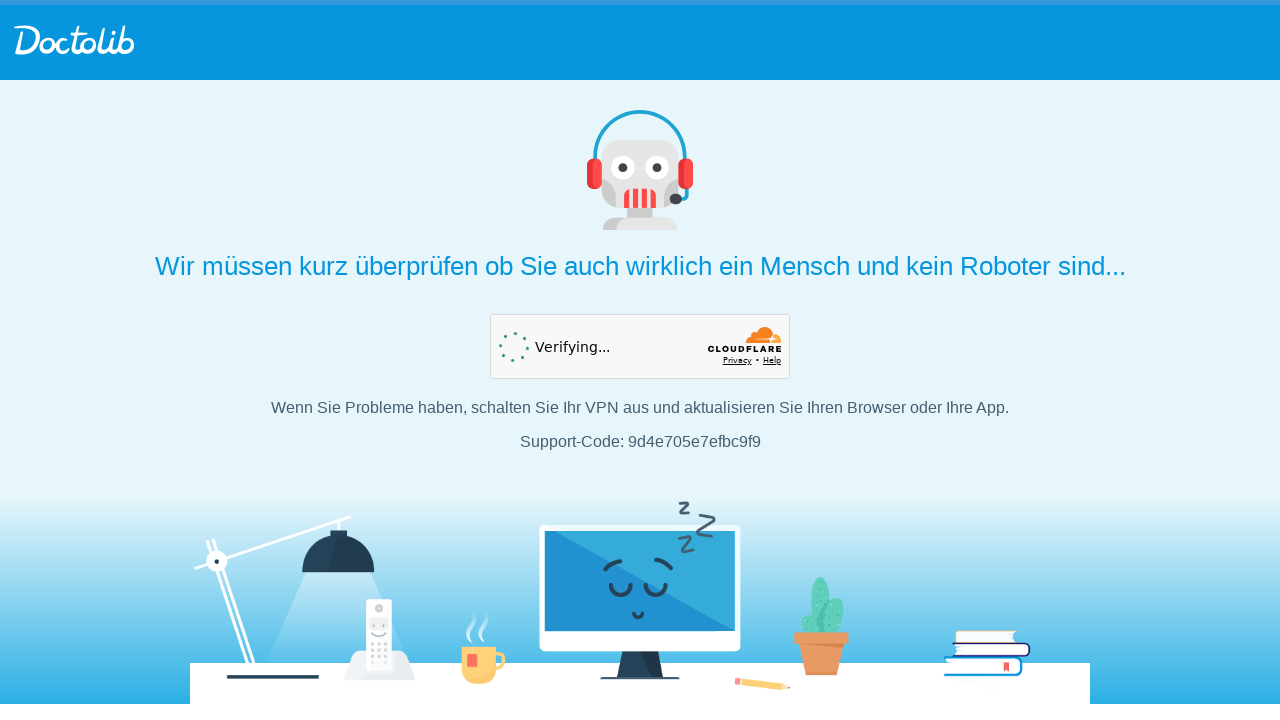

Navigated to vaccination location: Velodrom Berlin
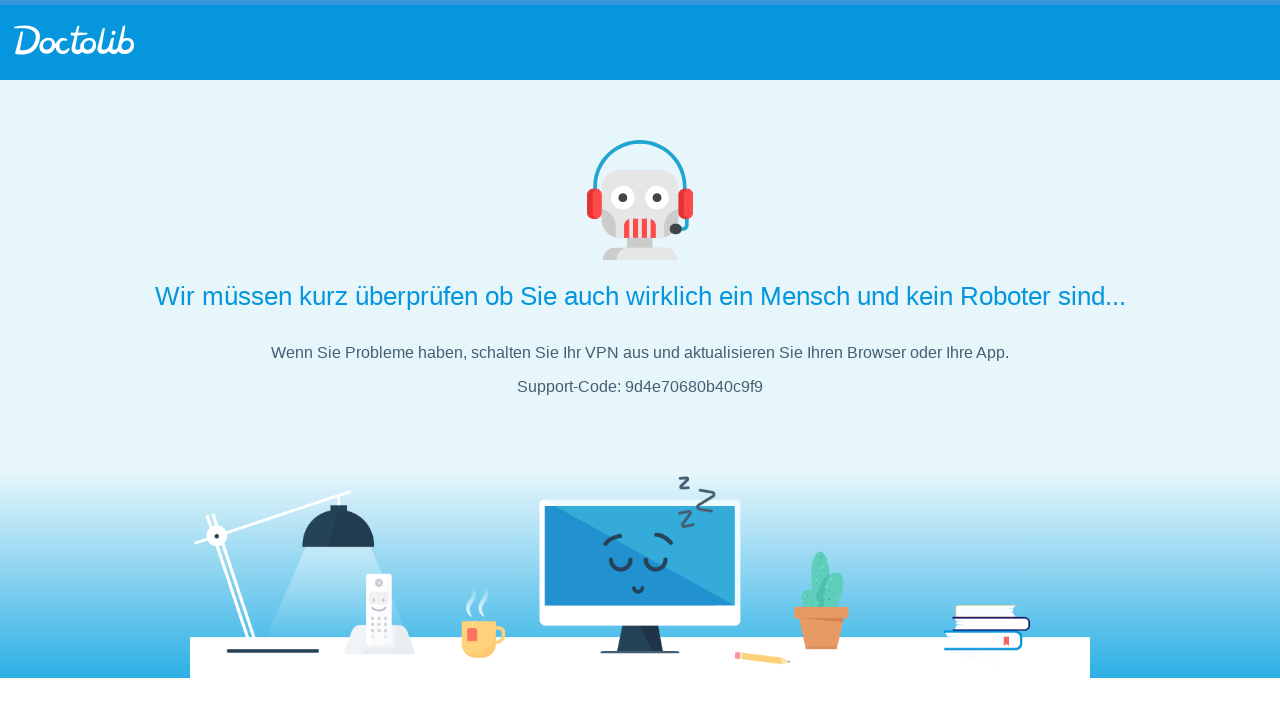

Waited for page to load at Velodrom Berlin
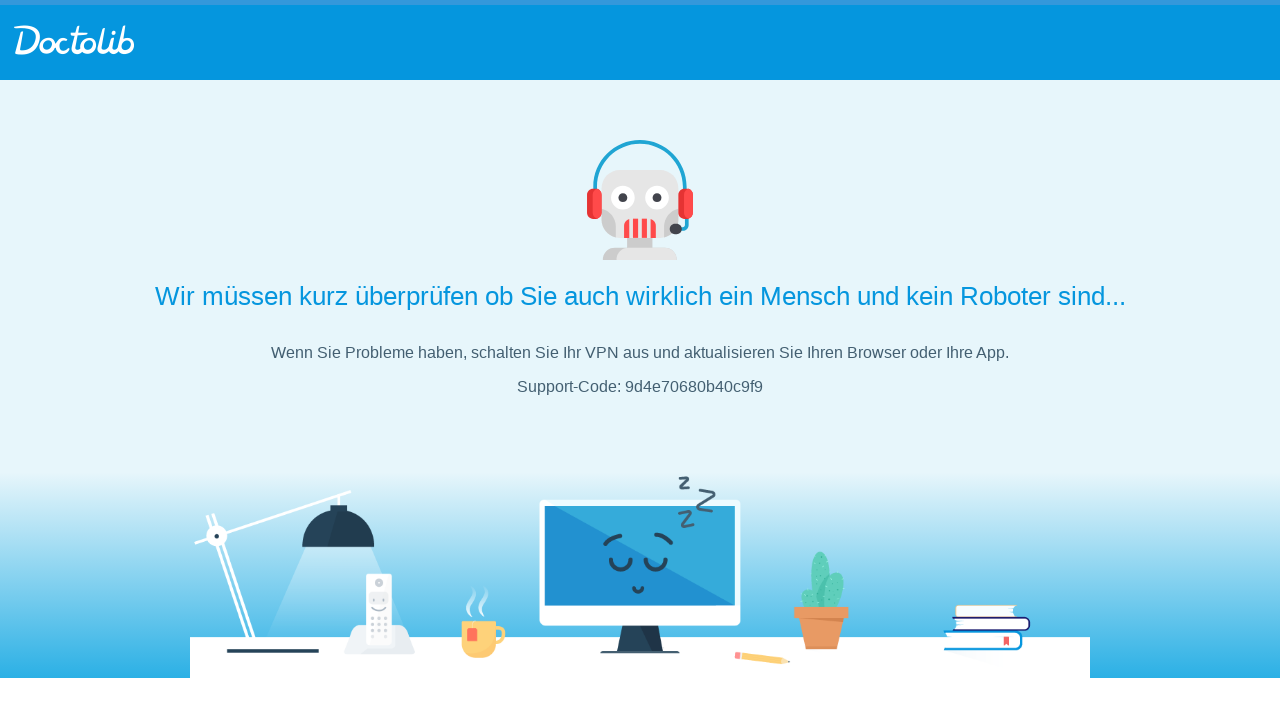

Checked if 'no spots' message is hidden at Velodrom Berlin
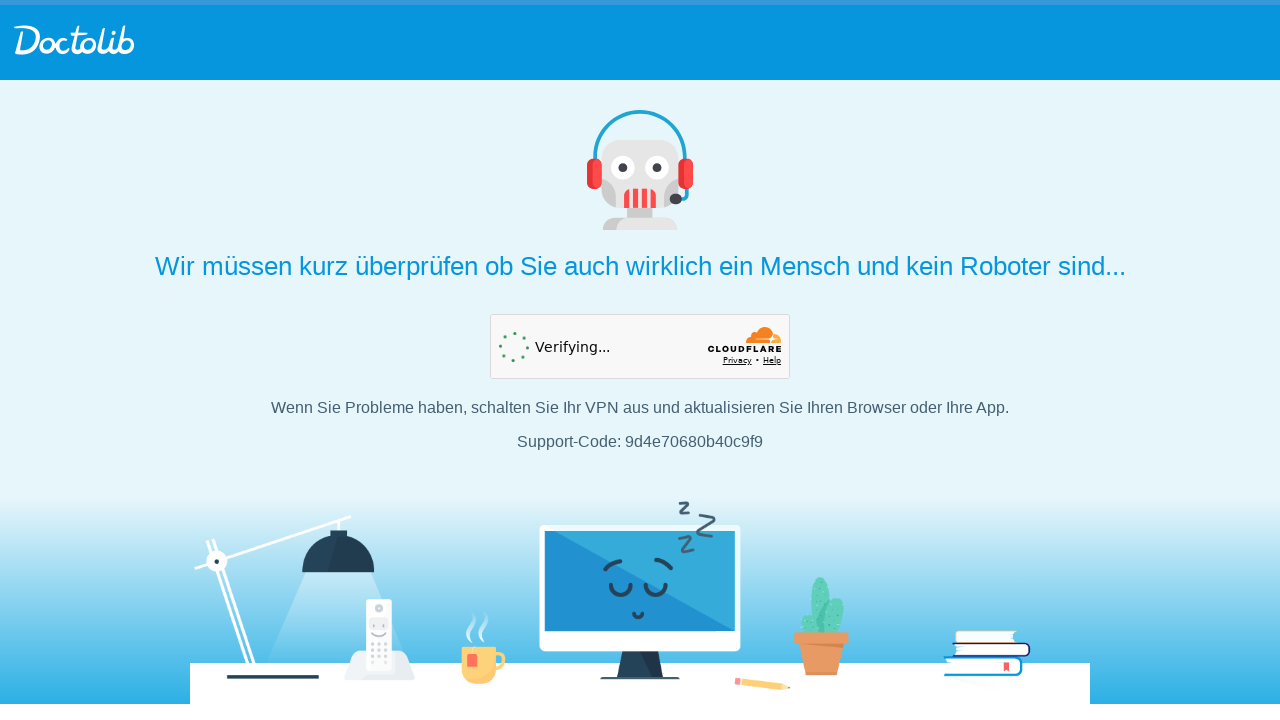

Checked if availability calendar is visible at Velodrom Berlin
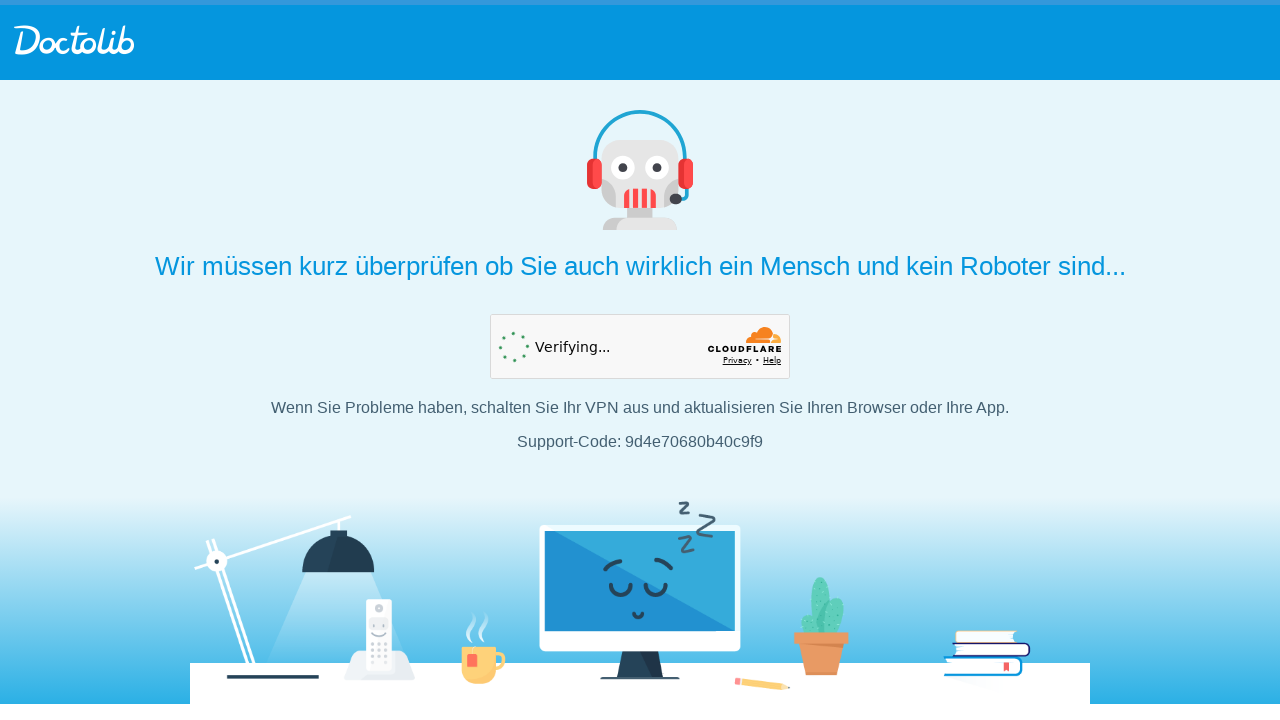

Navigated to vaccination location: Flughafen Tegel
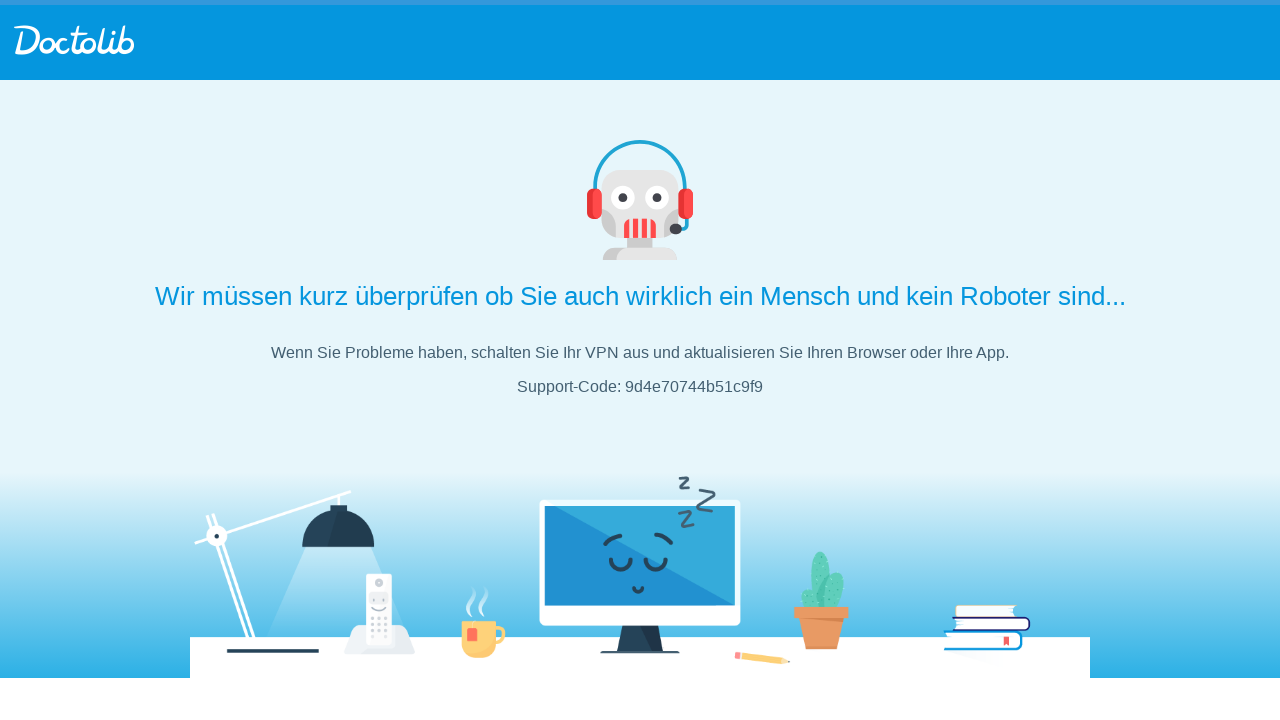

Waited for page to load at Flughafen Tegel
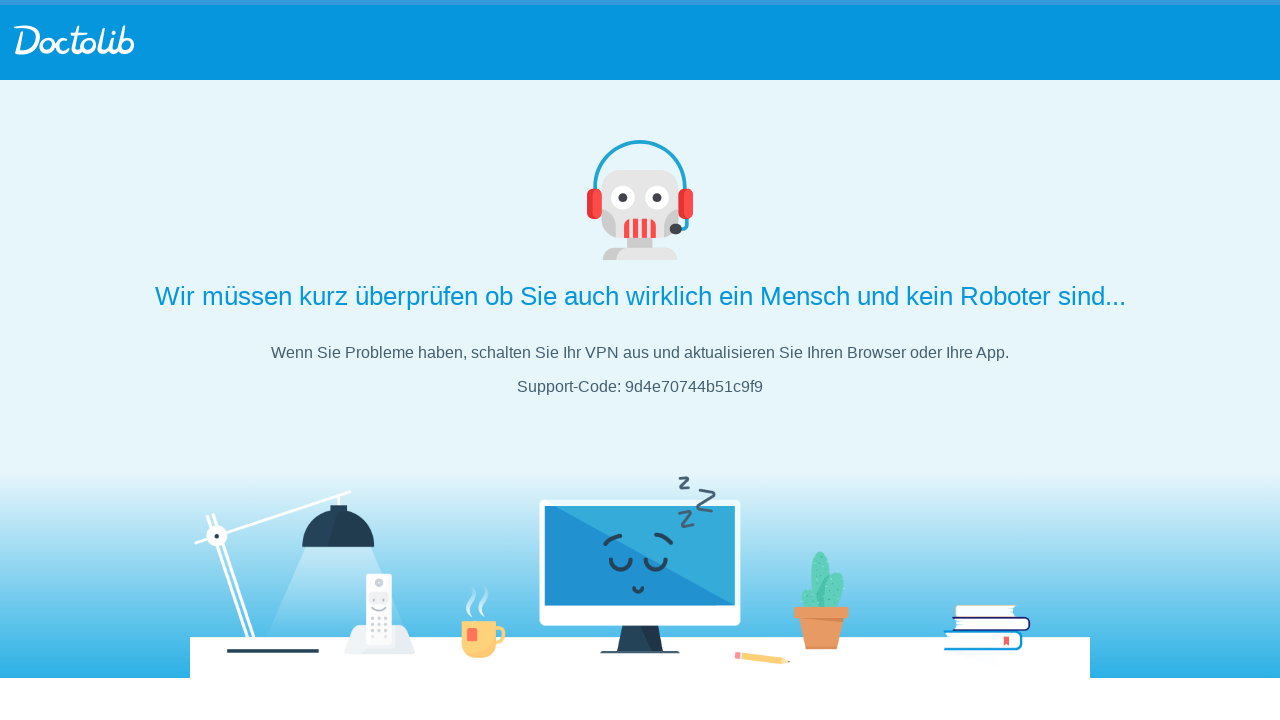

Checked if 'no spots' message is hidden at Flughafen Tegel
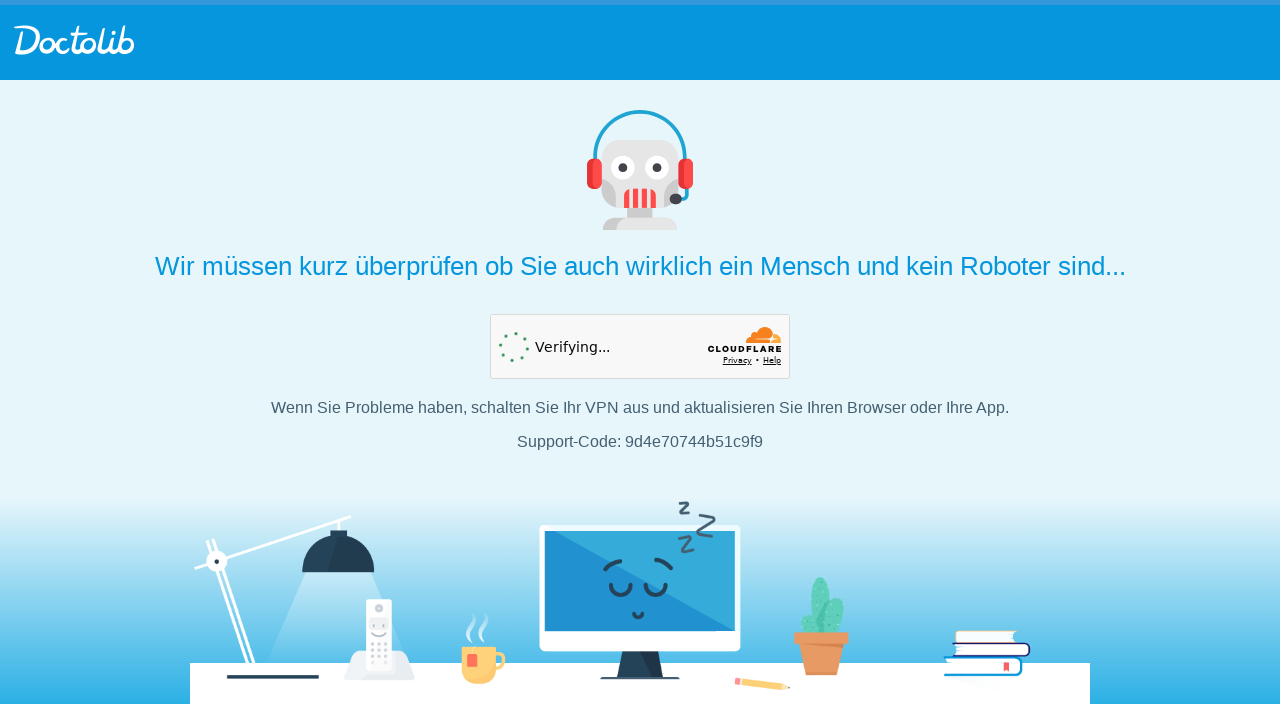

Checked if availability calendar is visible at Flughafen Tegel
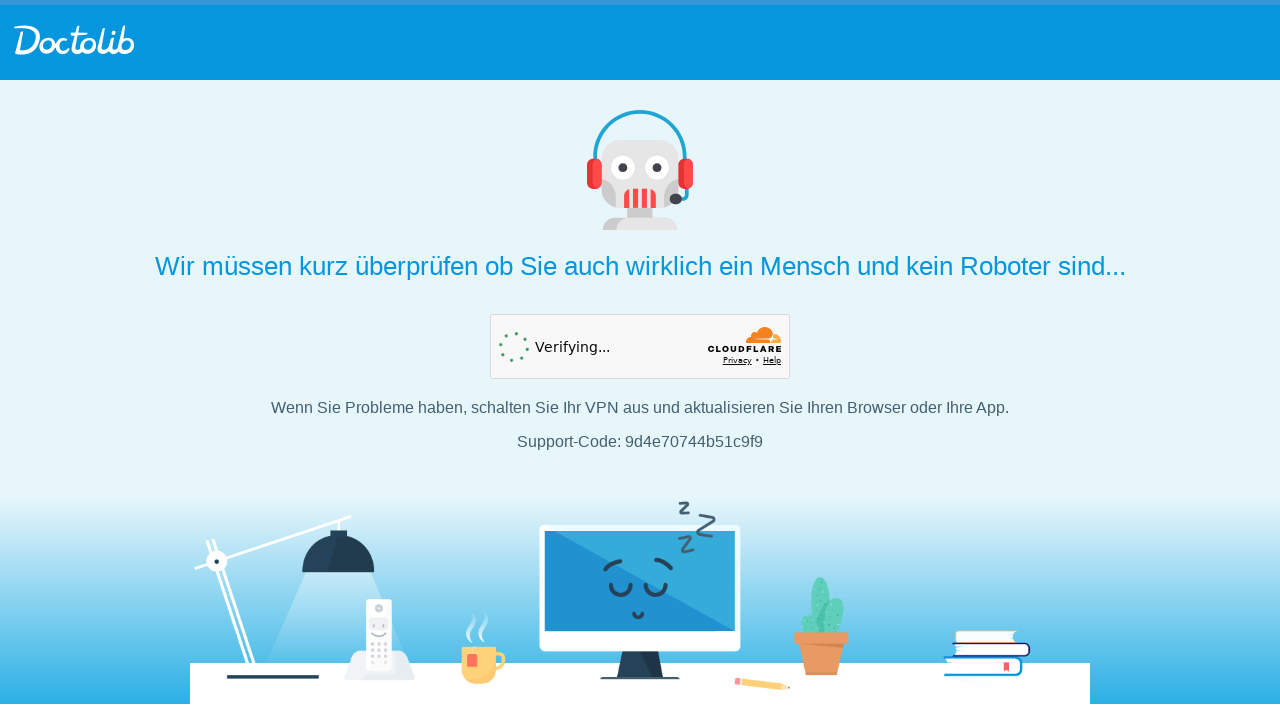

Navigated to vaccination location: Flughafen Tempelhof (Moderna)
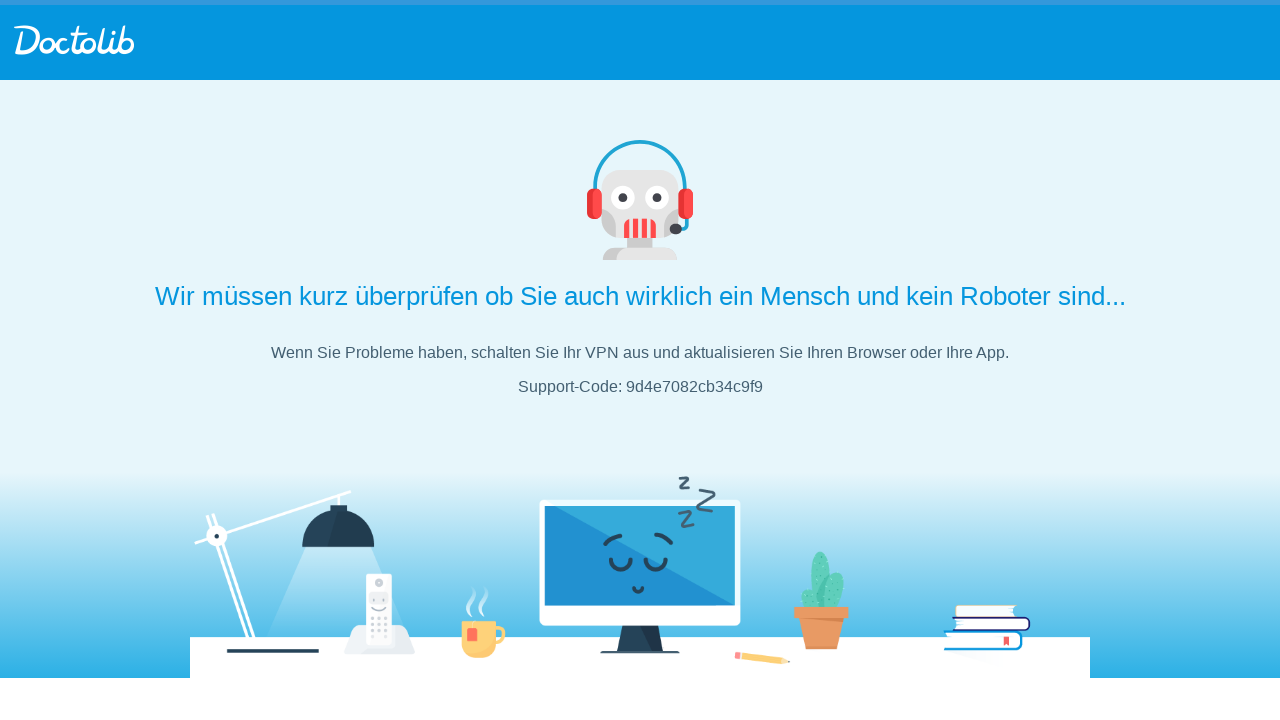

Waited for page to load at Flughafen Tempelhof (Moderna)
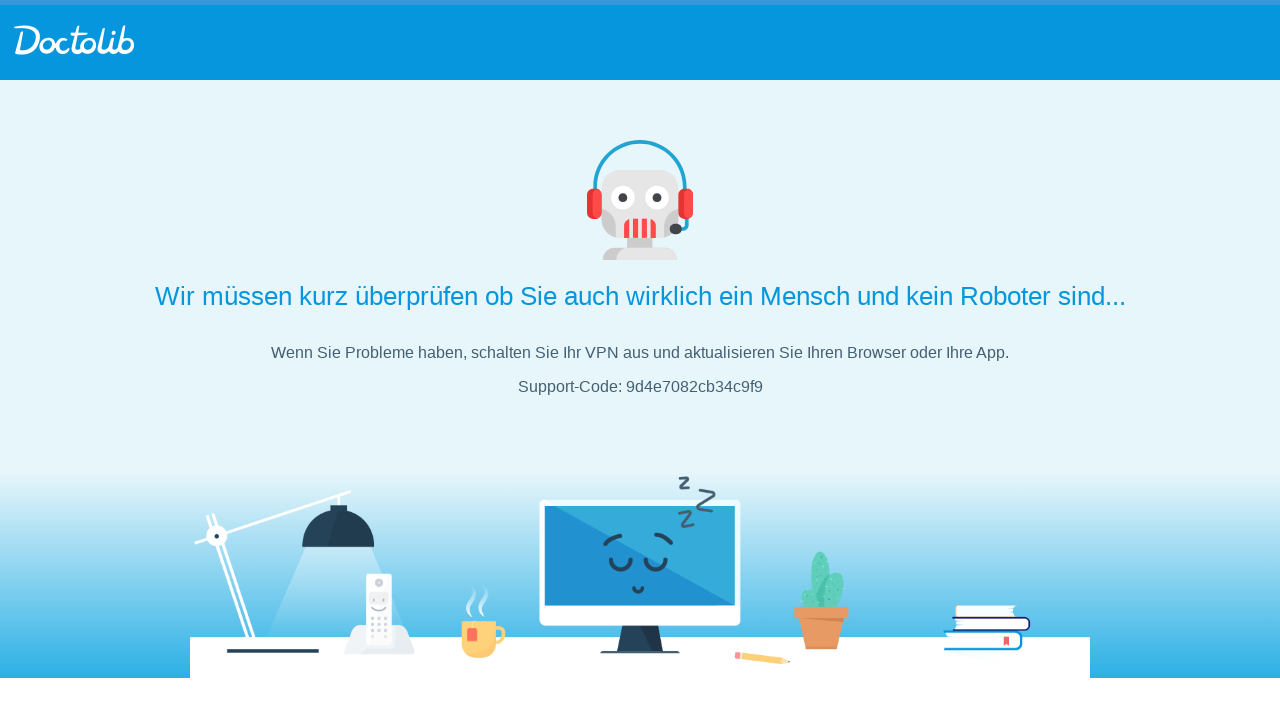

Checked if 'no spots' message is hidden at Flughafen Tempelhof (Moderna)
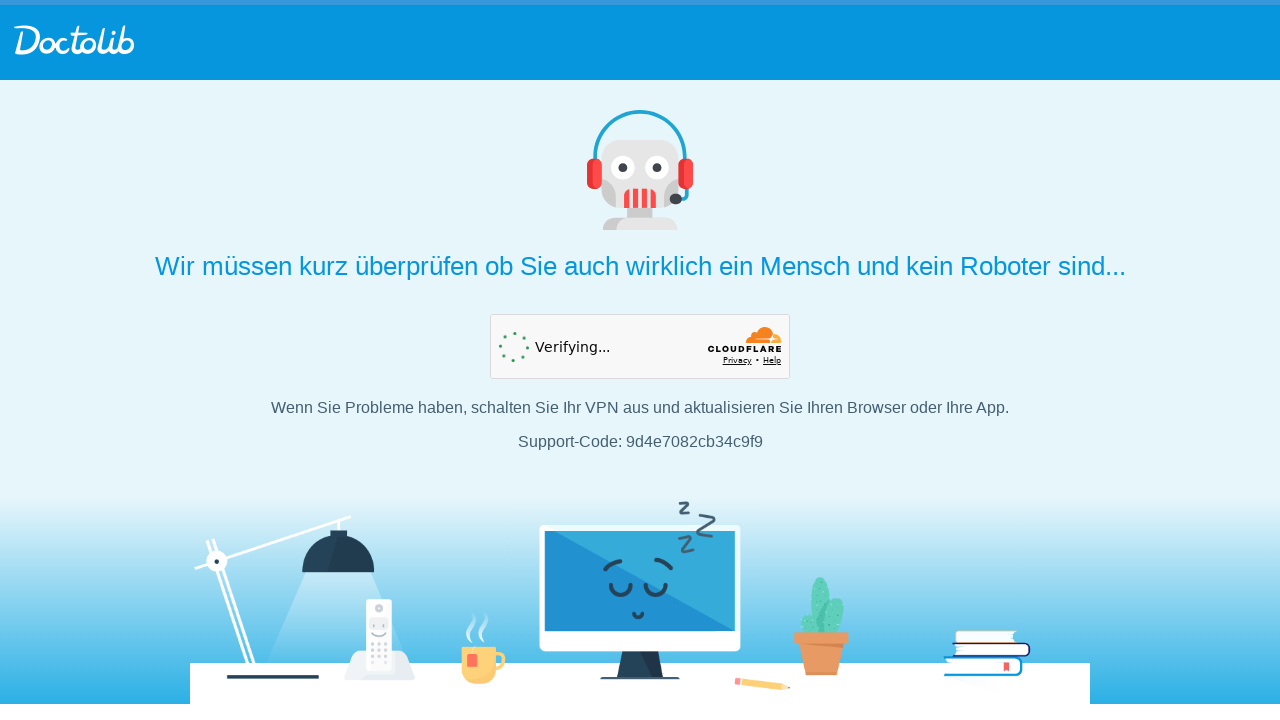

Checked if availability calendar is visible at Flughafen Tempelhof (Moderna)
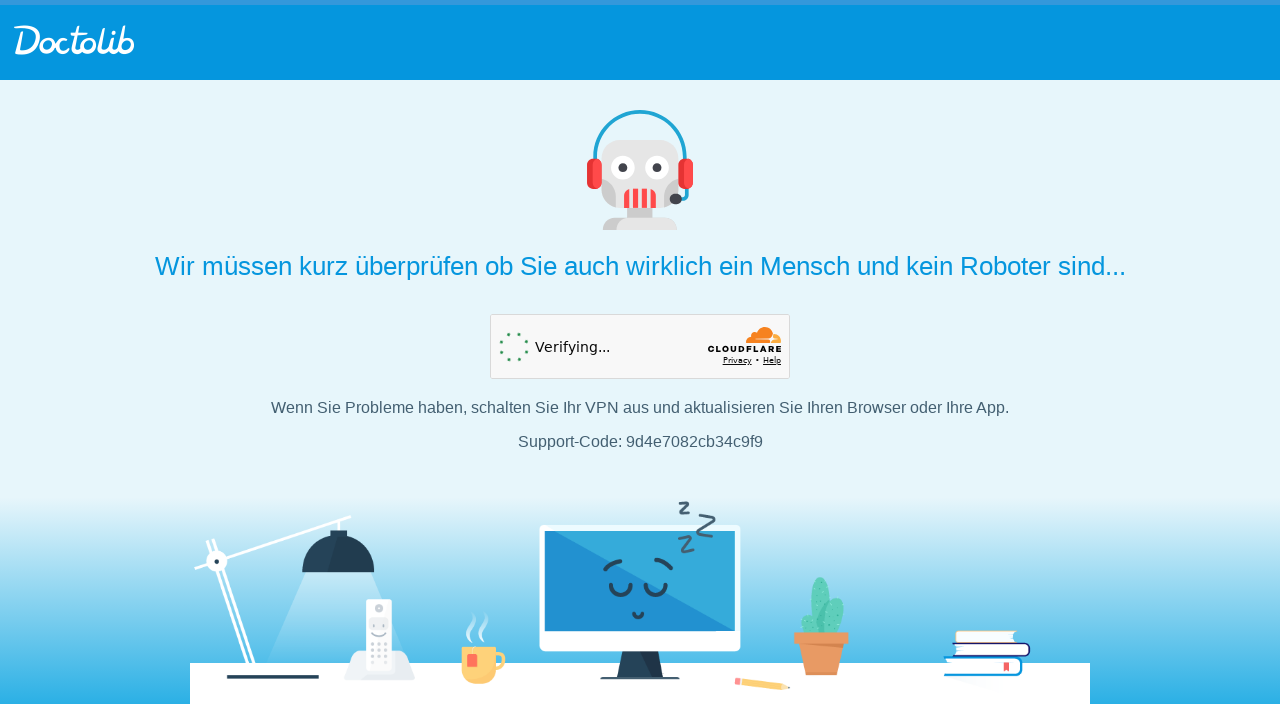

Navigated to vaccination location: Flughafen Tegel (Moderna)
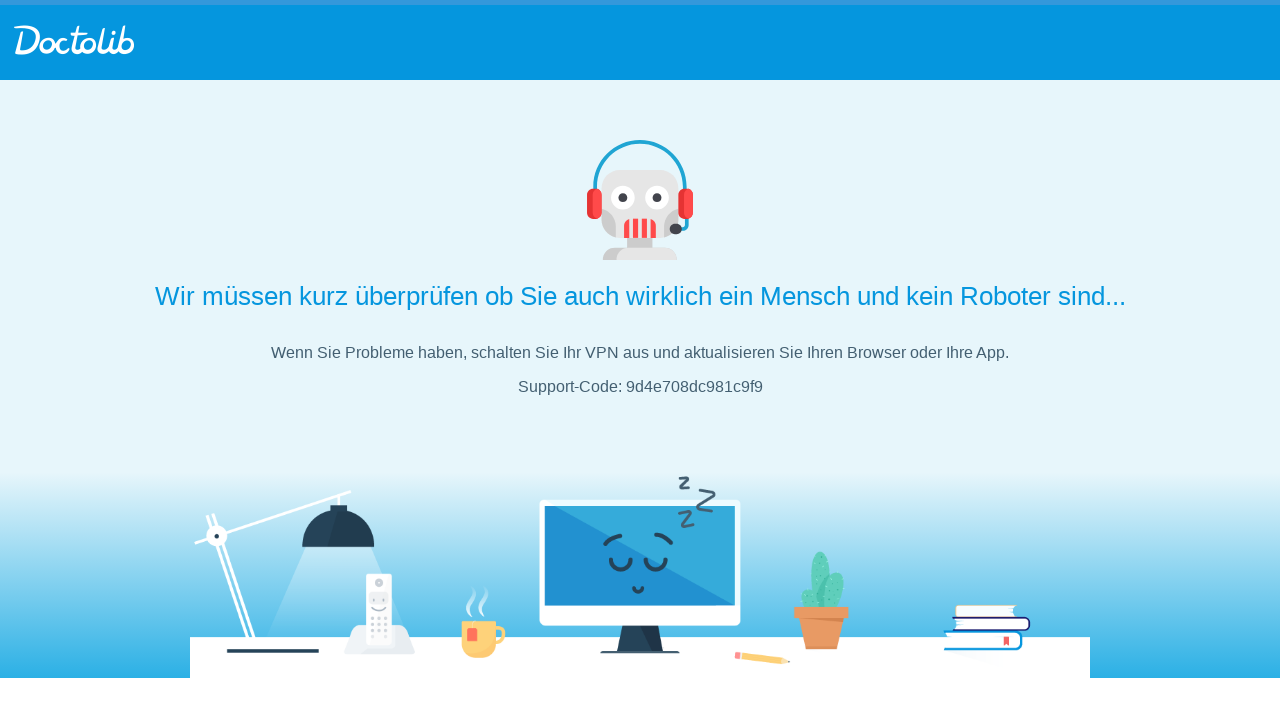

Waited for page to load at Flughafen Tegel (Moderna)
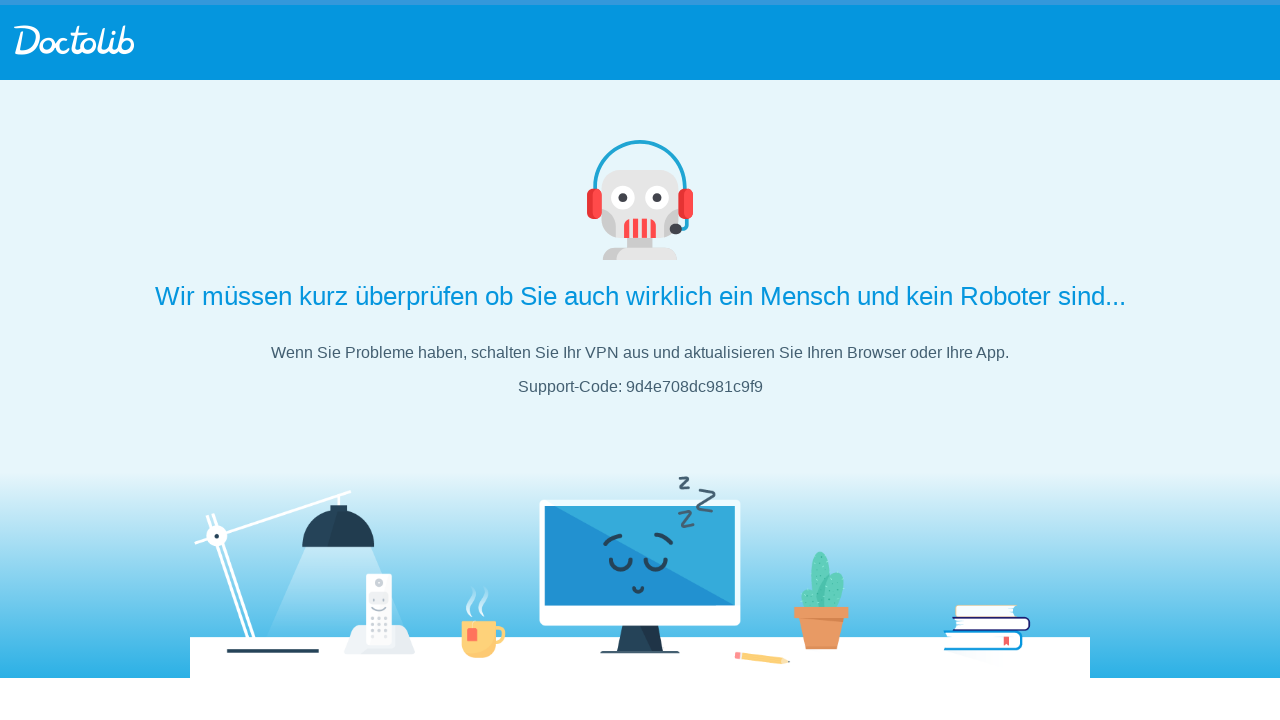

Checked if 'no spots' message is hidden at Flughafen Tegel (Moderna)
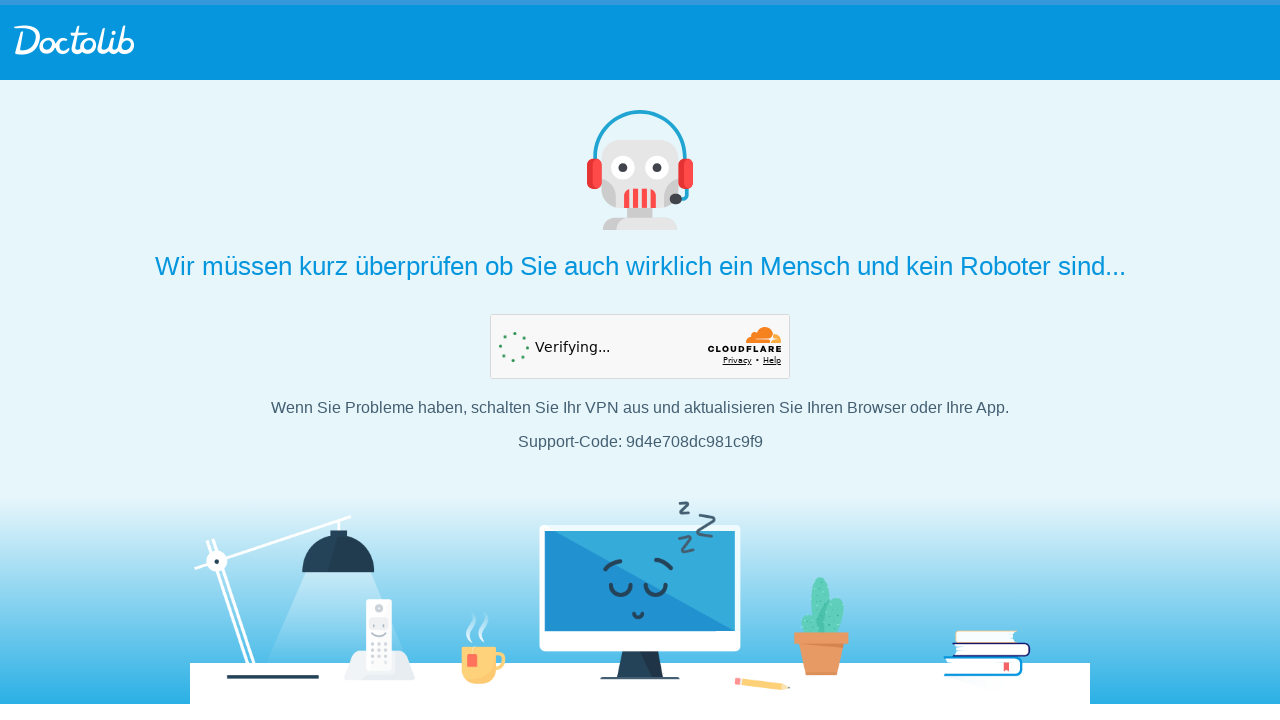

Checked if availability calendar is visible at Flughafen Tegel (Moderna)
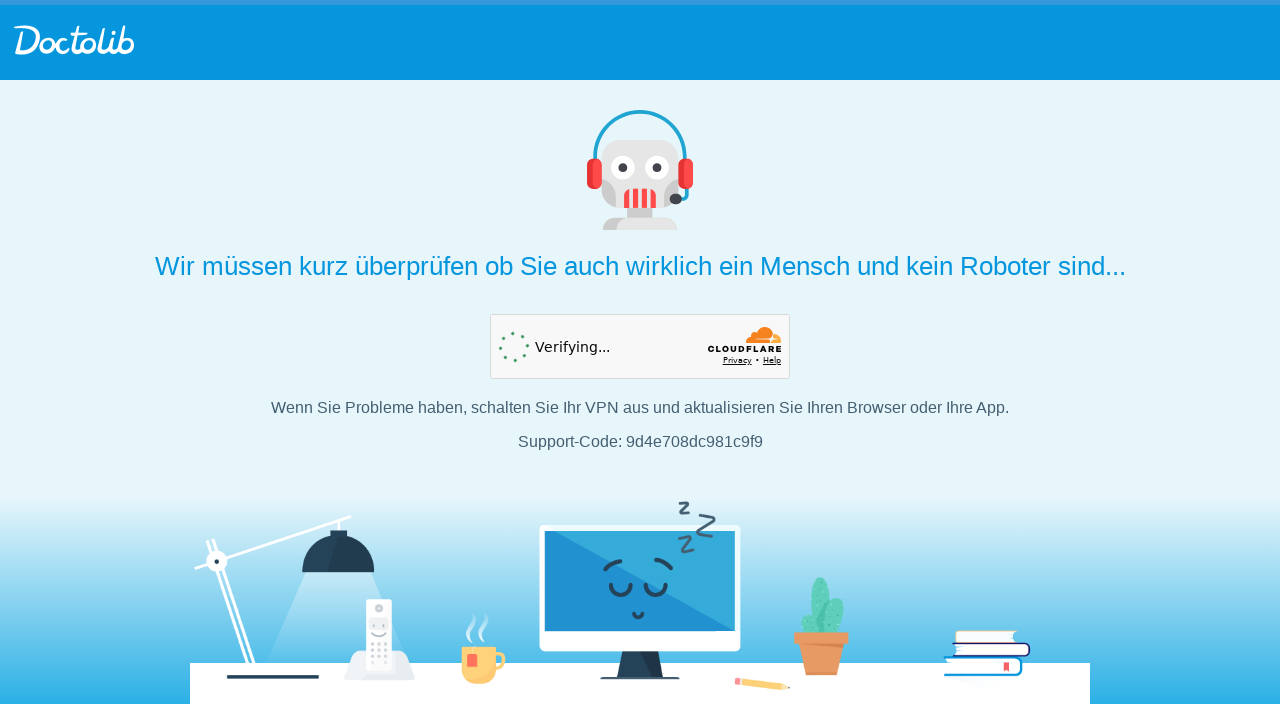

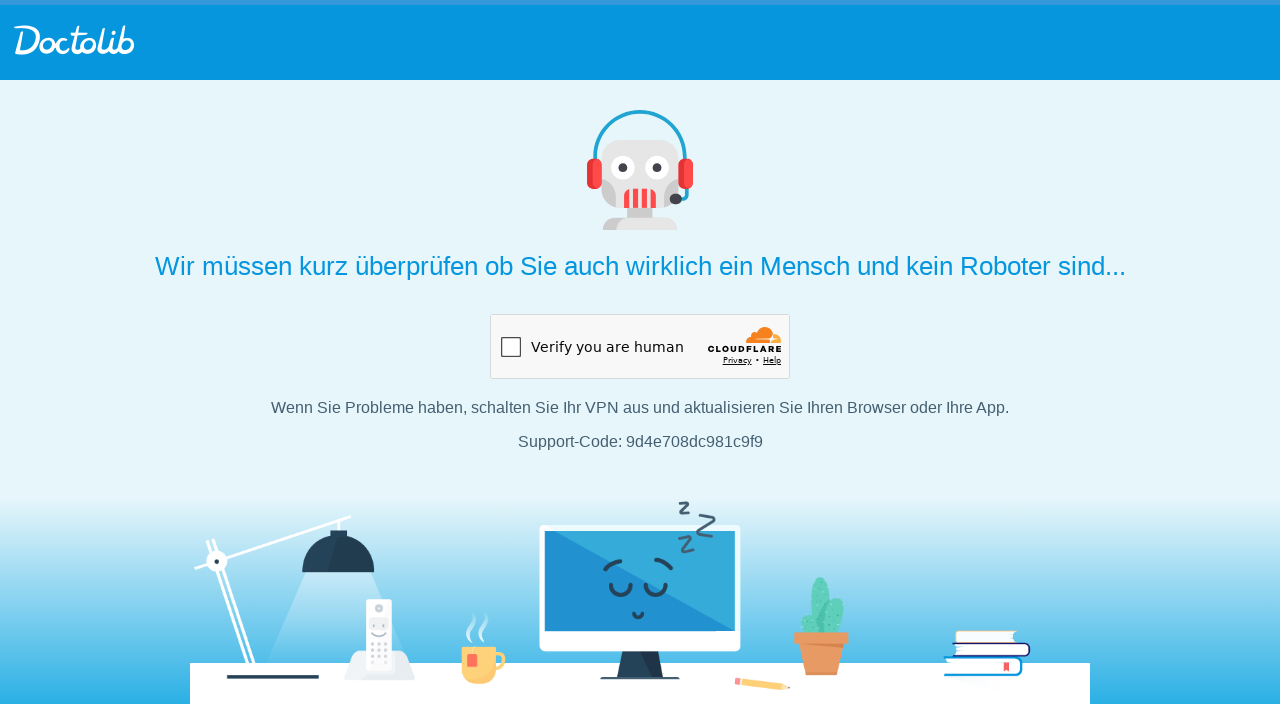